Tests checkpoint verification on SpiceJet homepage by retrieving page title, current URL, and checking for specific text element on the page

Starting URL: https://www.spicejet.com/

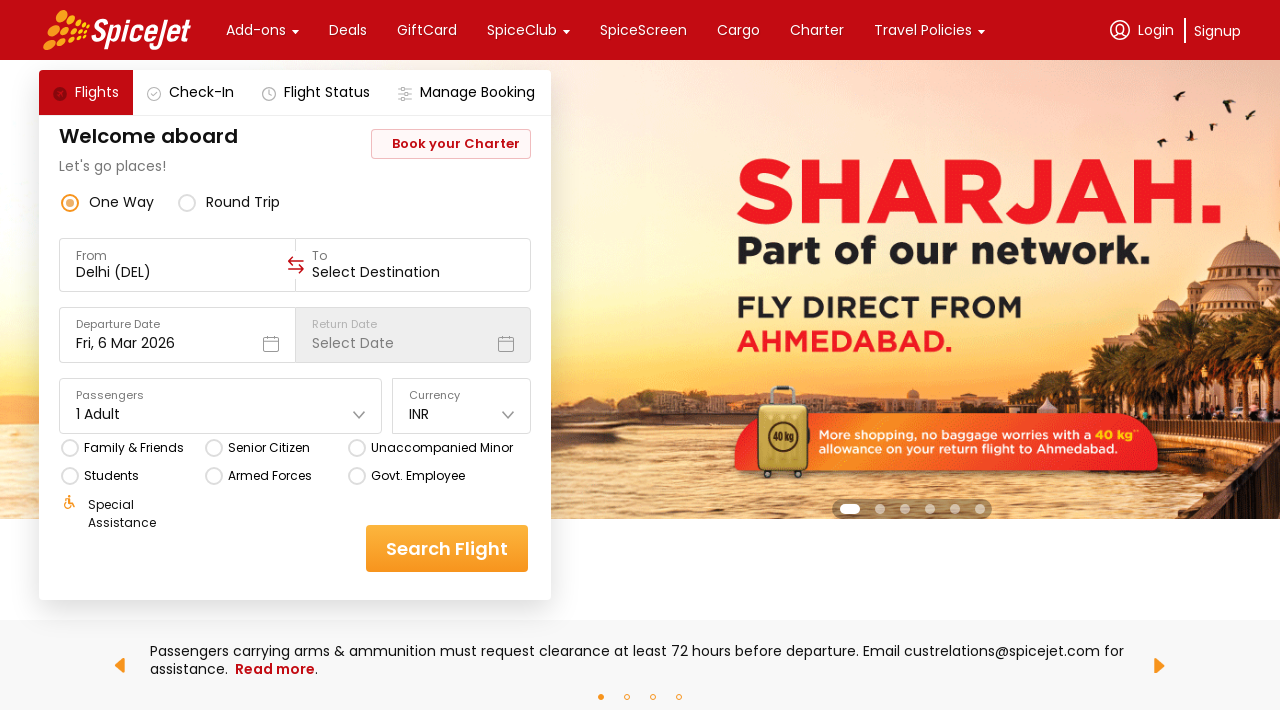

Retrieved page title from SpiceJet homepage
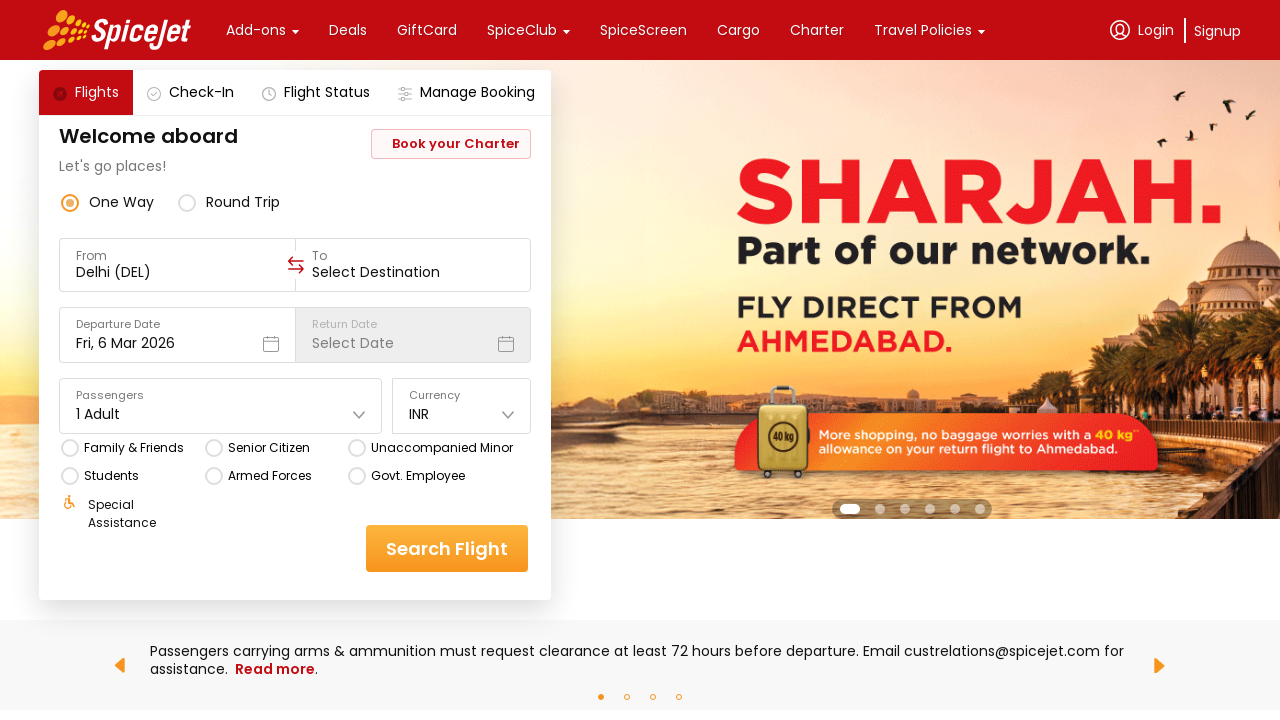

Retrieved current URL from SpiceJet homepage
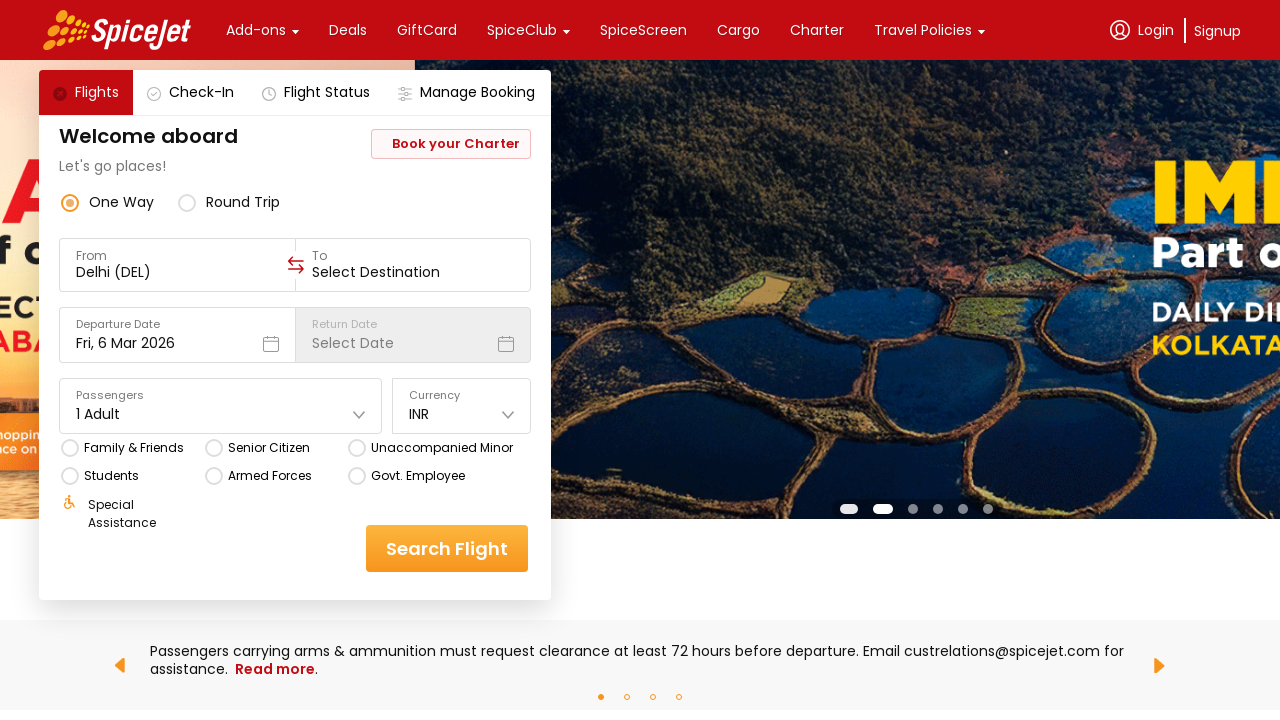

Text element 'BLACK LIVES MATTER' not found on page
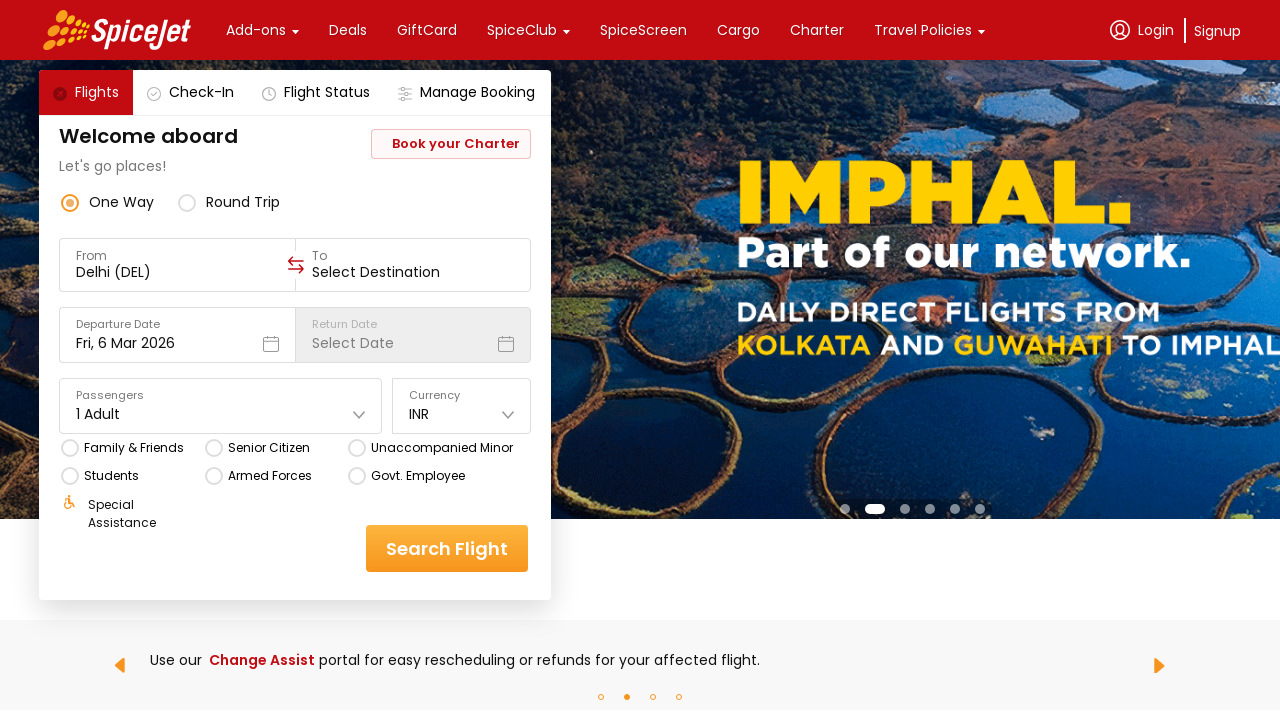

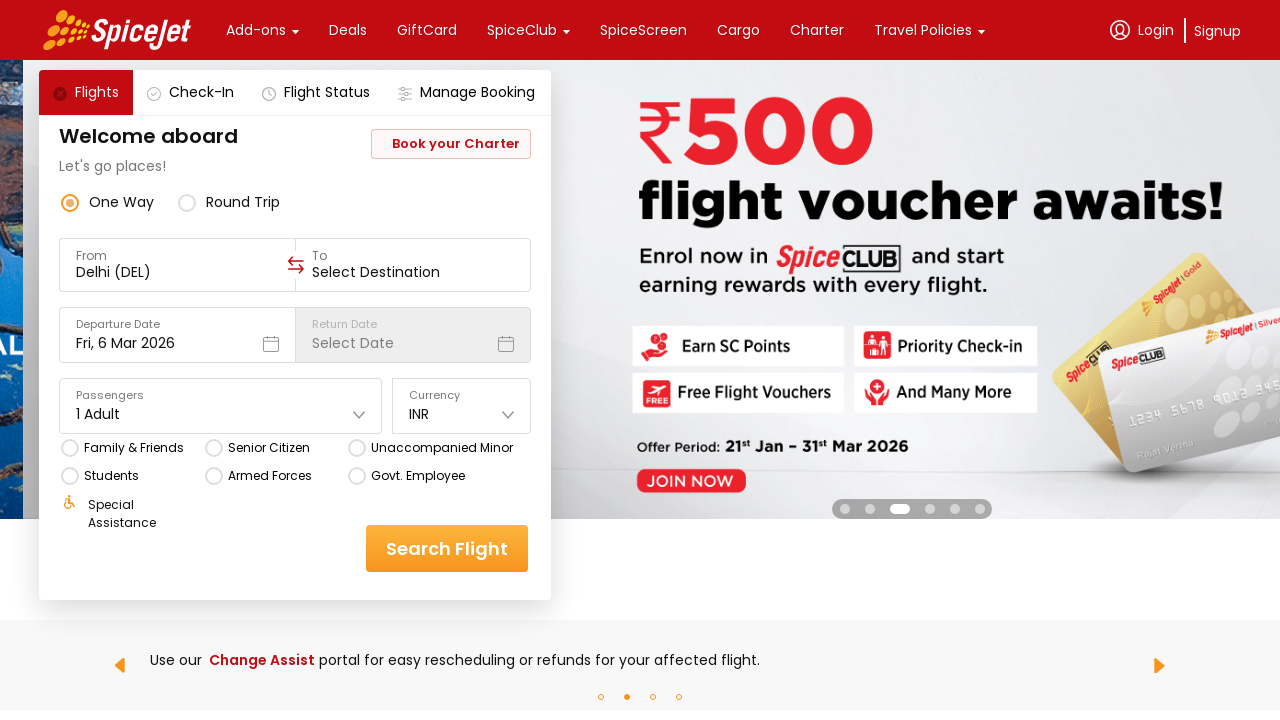